Tests dynamic loading functionality by clicking a start button and waiting for a hidden element to become visible, then verifying the displayed text contains "Hello World!"

Starting URL: http://the-internet.herokuapp.com/dynamic_loading/1

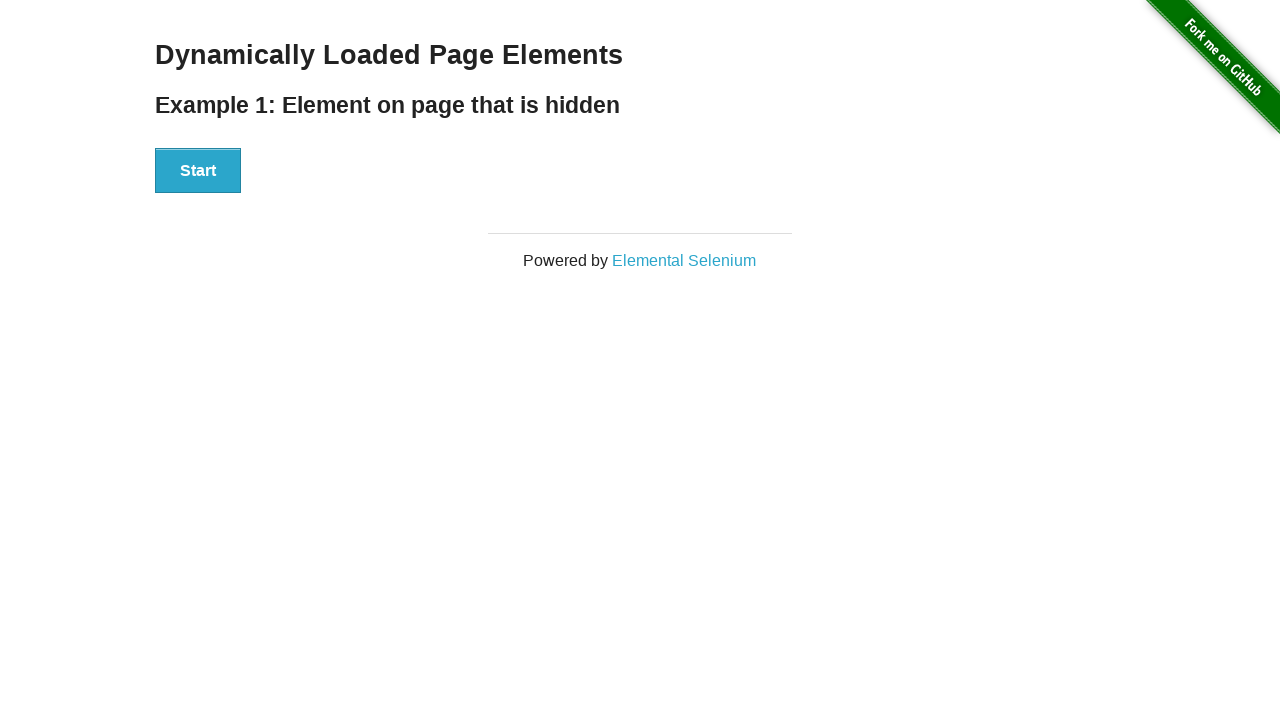

Clicked start button to trigger dynamic loading at (198, 171) on xpath=//div[@id='start']/button
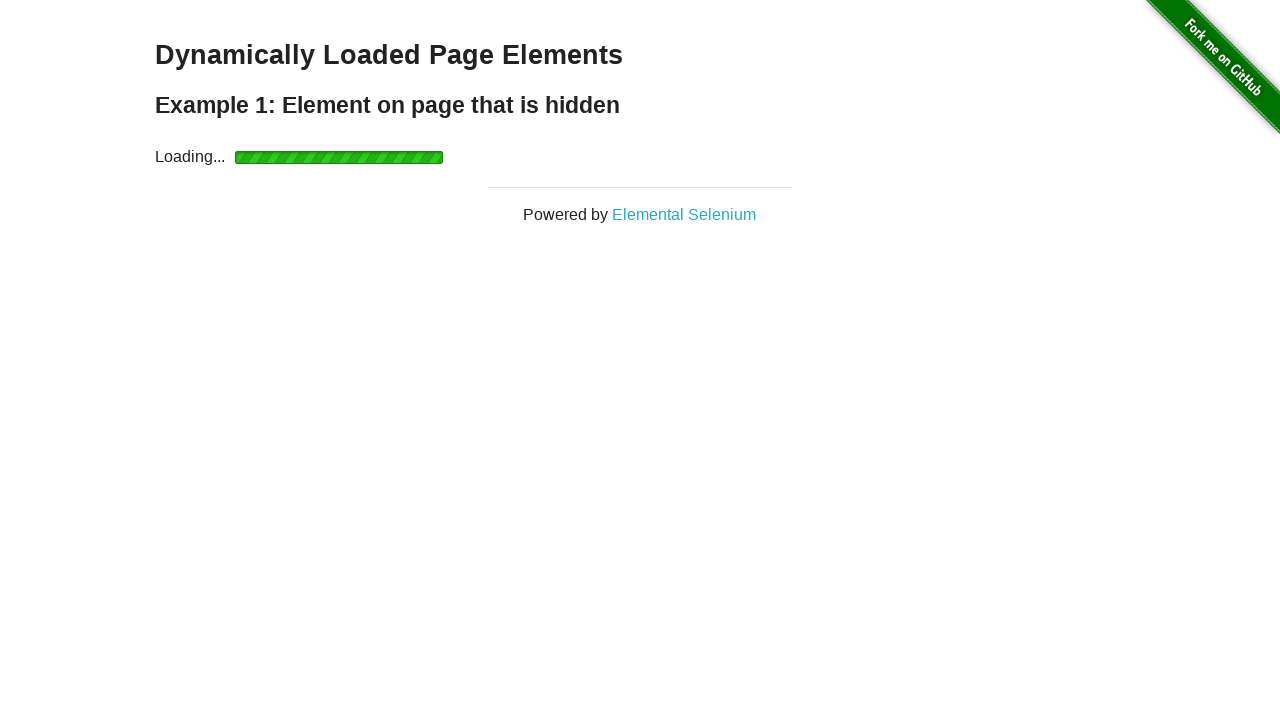

Waited for finish element to become visible
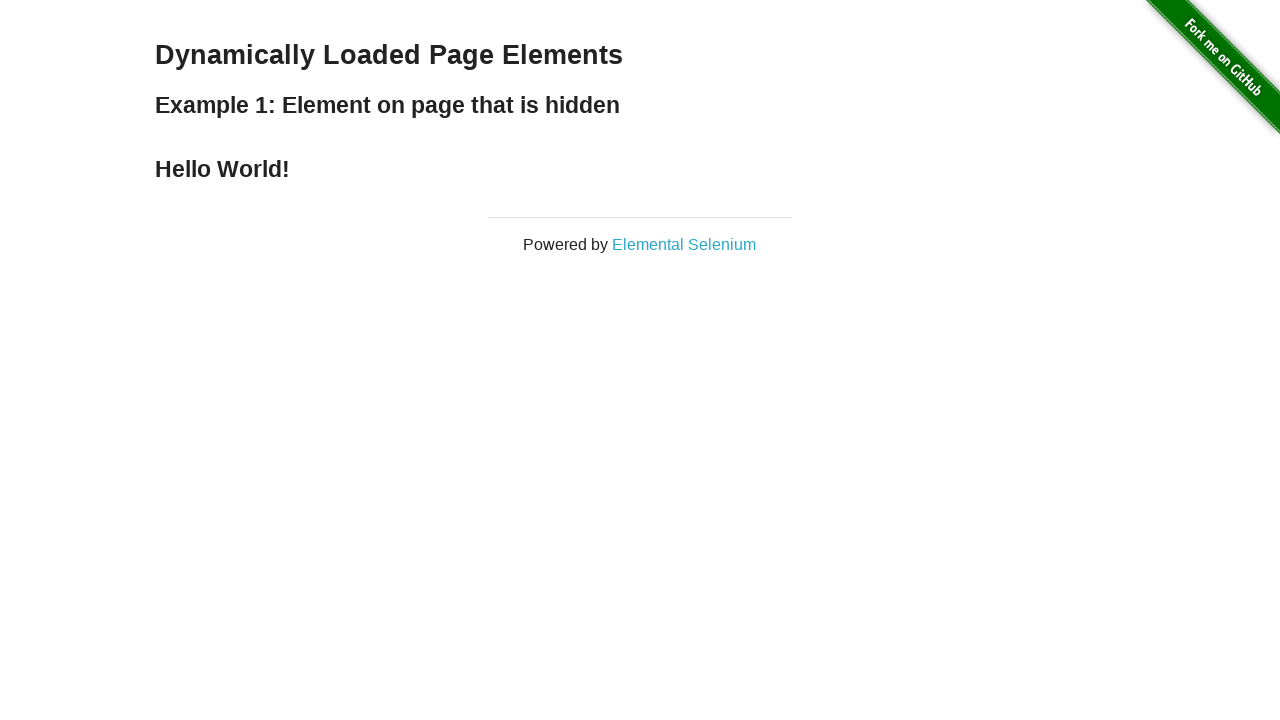

Retrieved text content from finish element
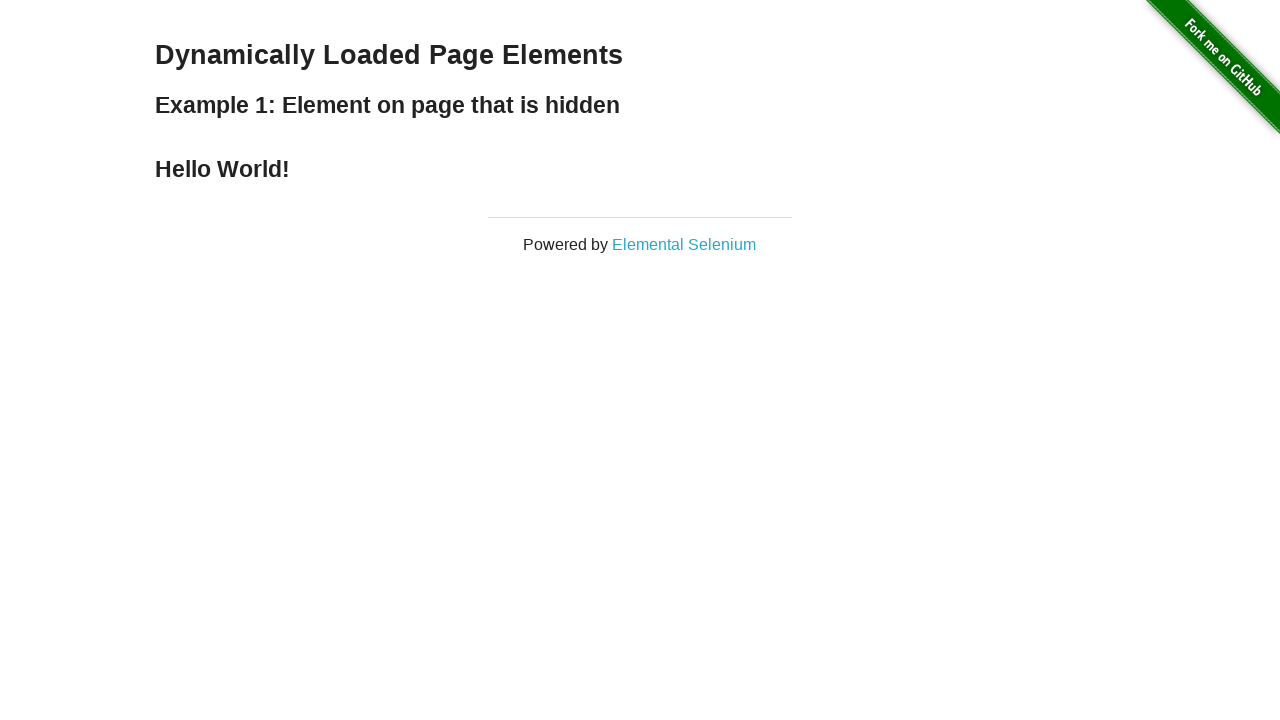

Verified finish text contains 'Hello World!'
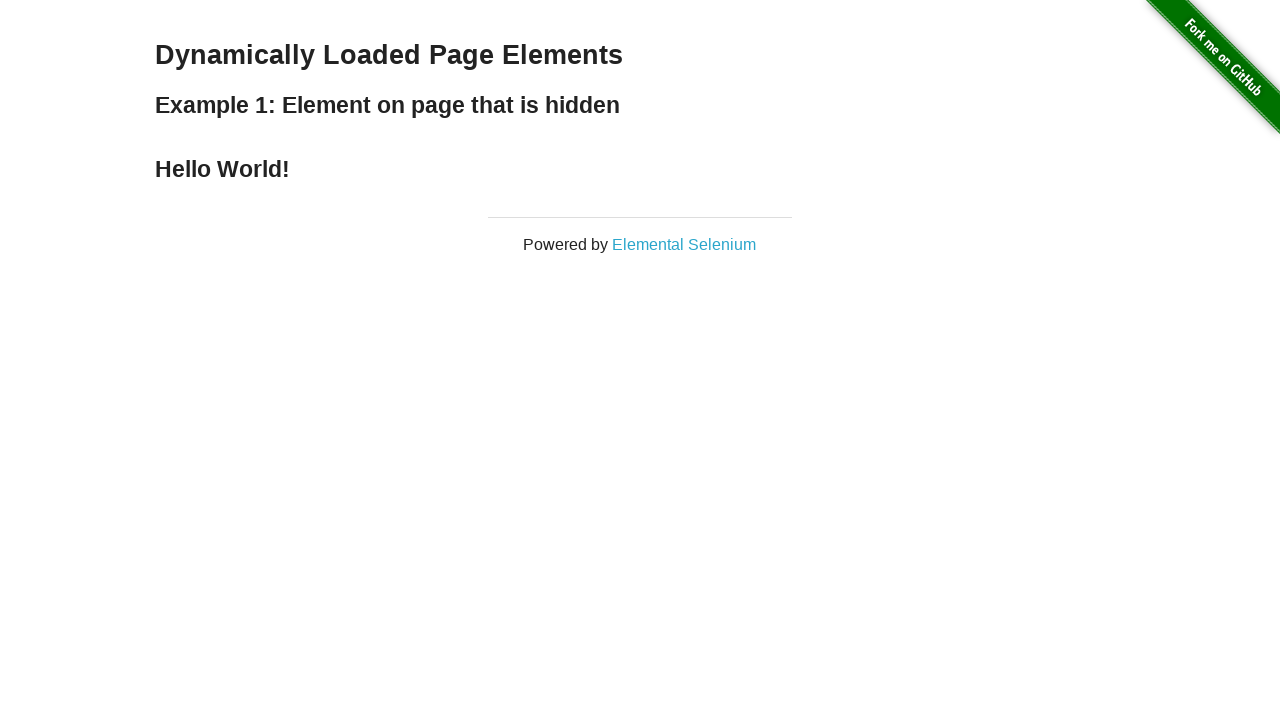

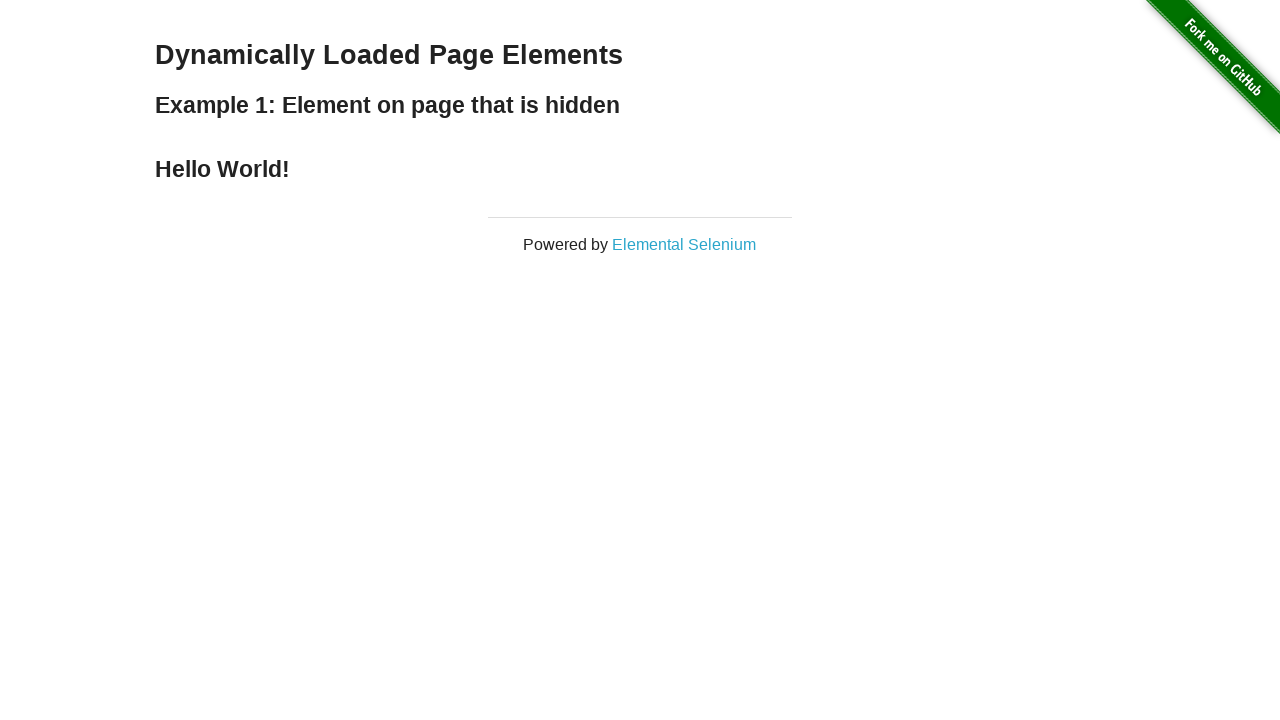